Tests registration form by filling in personal information fields and submitting the form

Starting URL: http://suninjuly.github.io/registration1.html

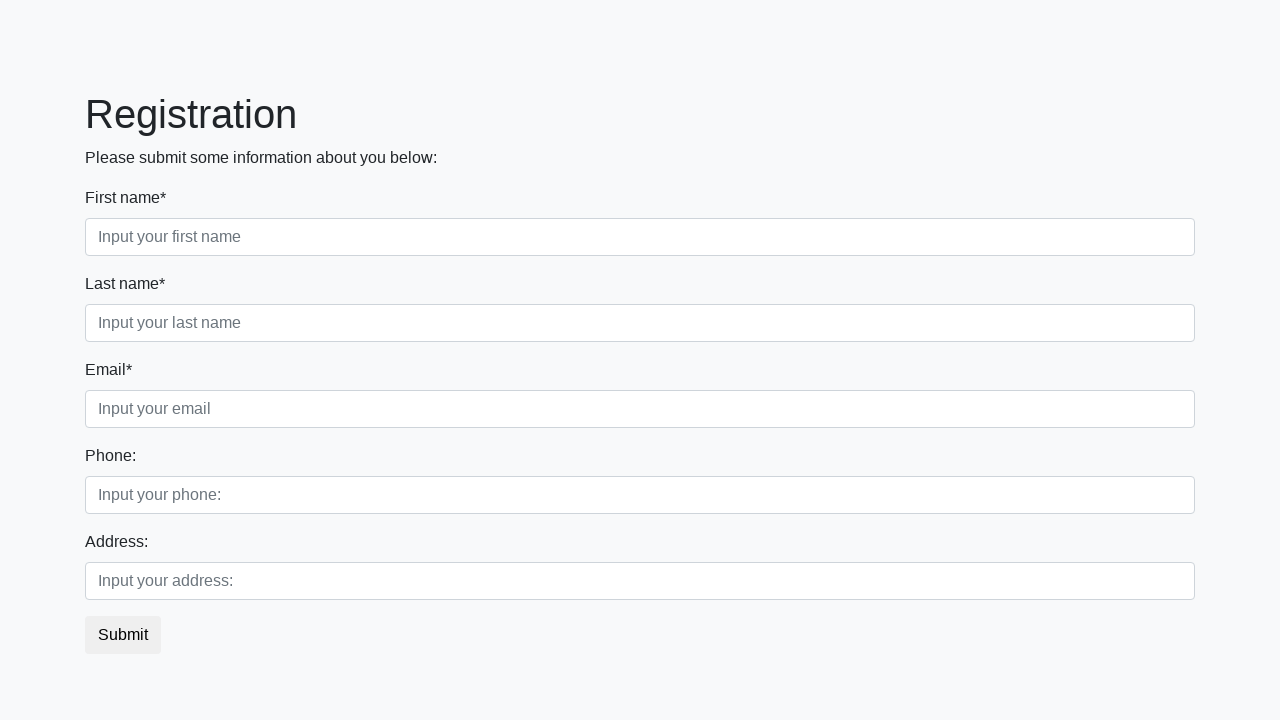

Filled first name field with 'Ivan' on //input[contains(@placeholder, 'first')]
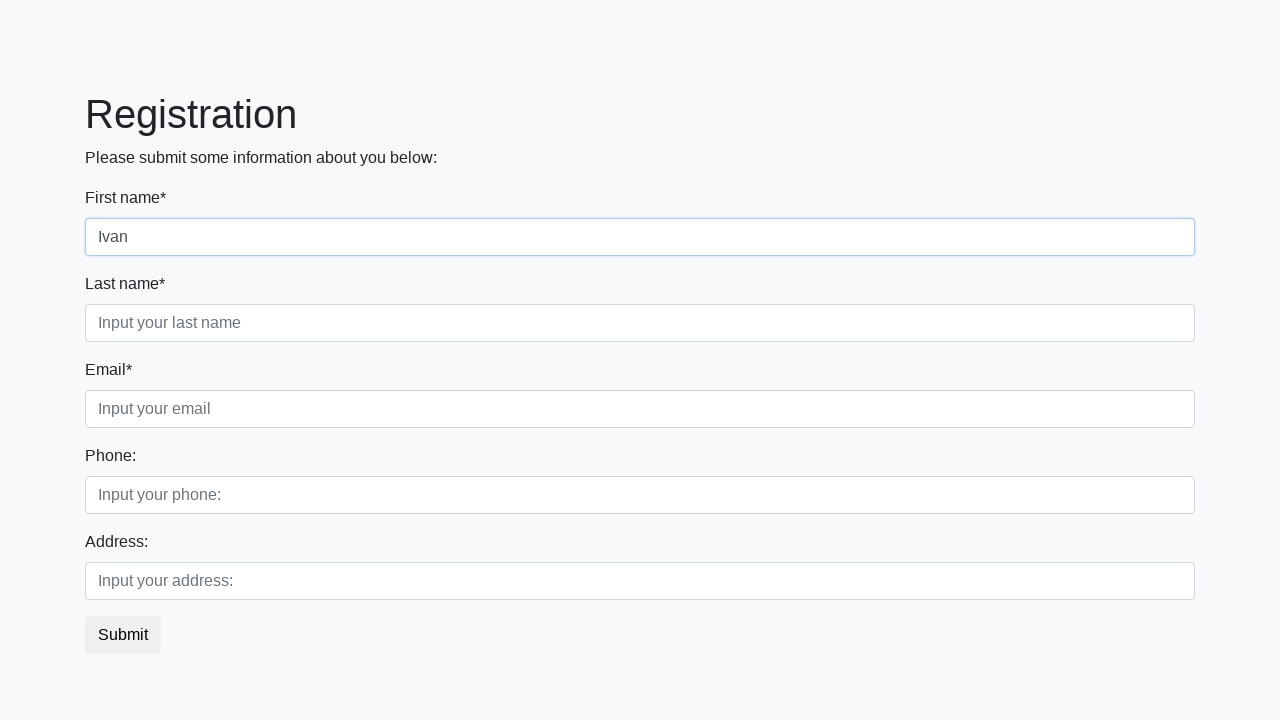

Filled last name field with 'Petrov' on //input[contains(@placeholder, 'last')]
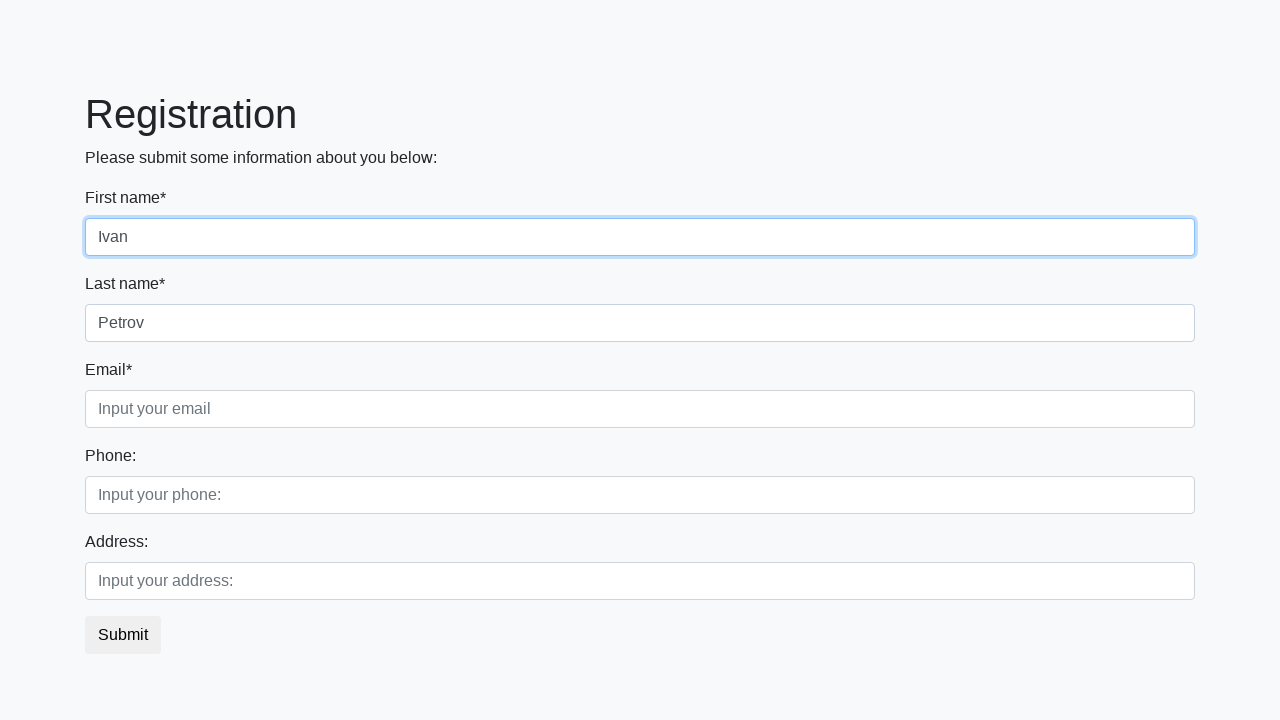

Filled email field with 'Smolensk@uk.ru' on //input[contains(@placeholder, 'email')]
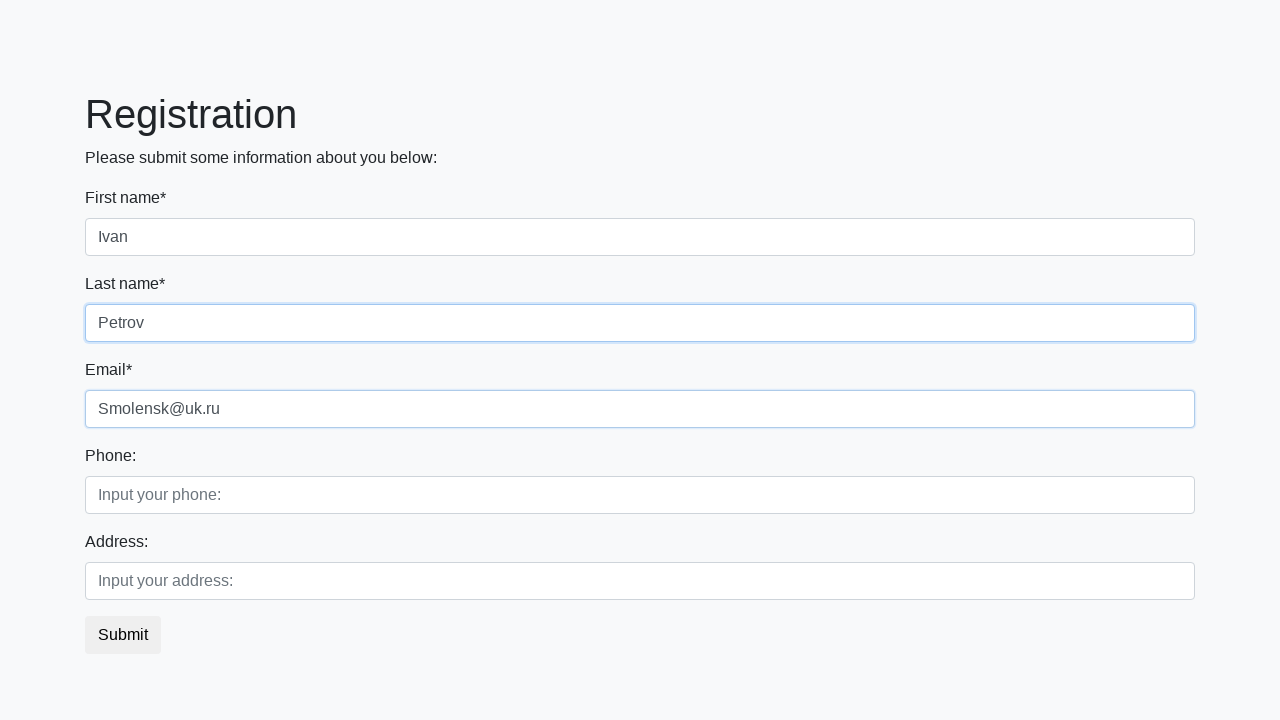

Filled phone field with '89996588989' on //input[contains(@placeholder, 'phone')]
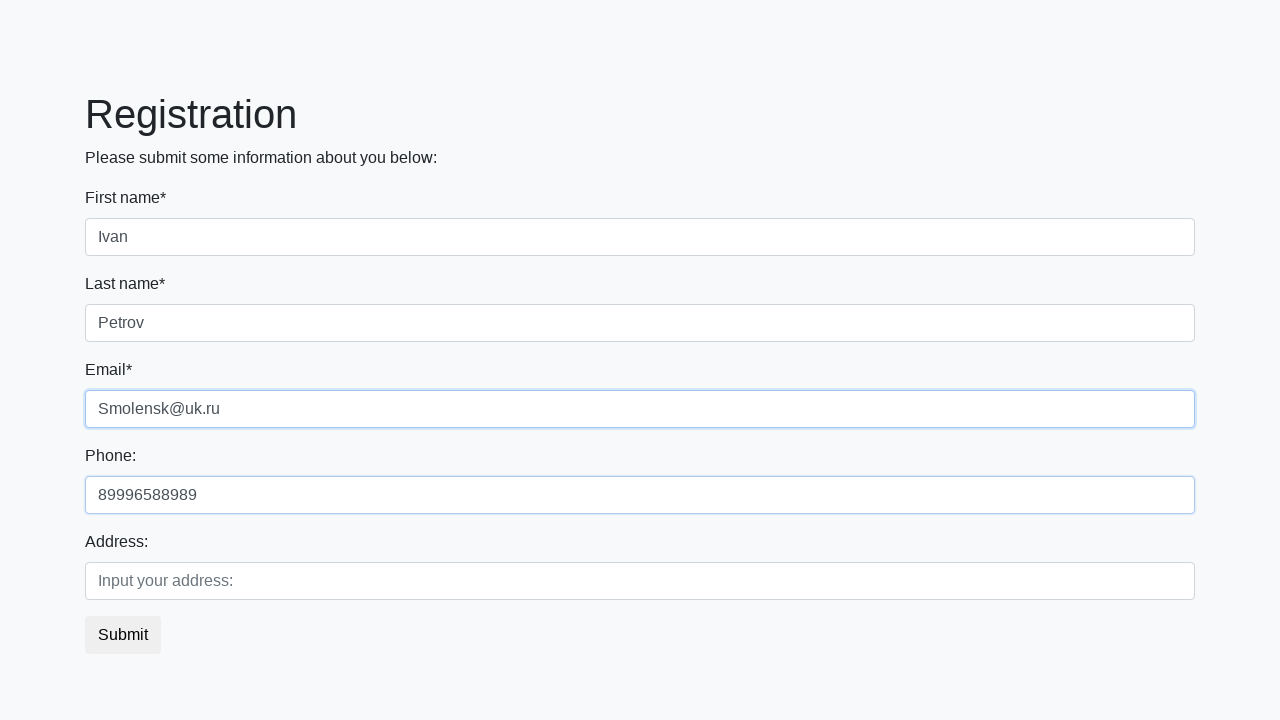

Filled address field with 'Samara' on //input[contains(@placeholder, 'addres')]
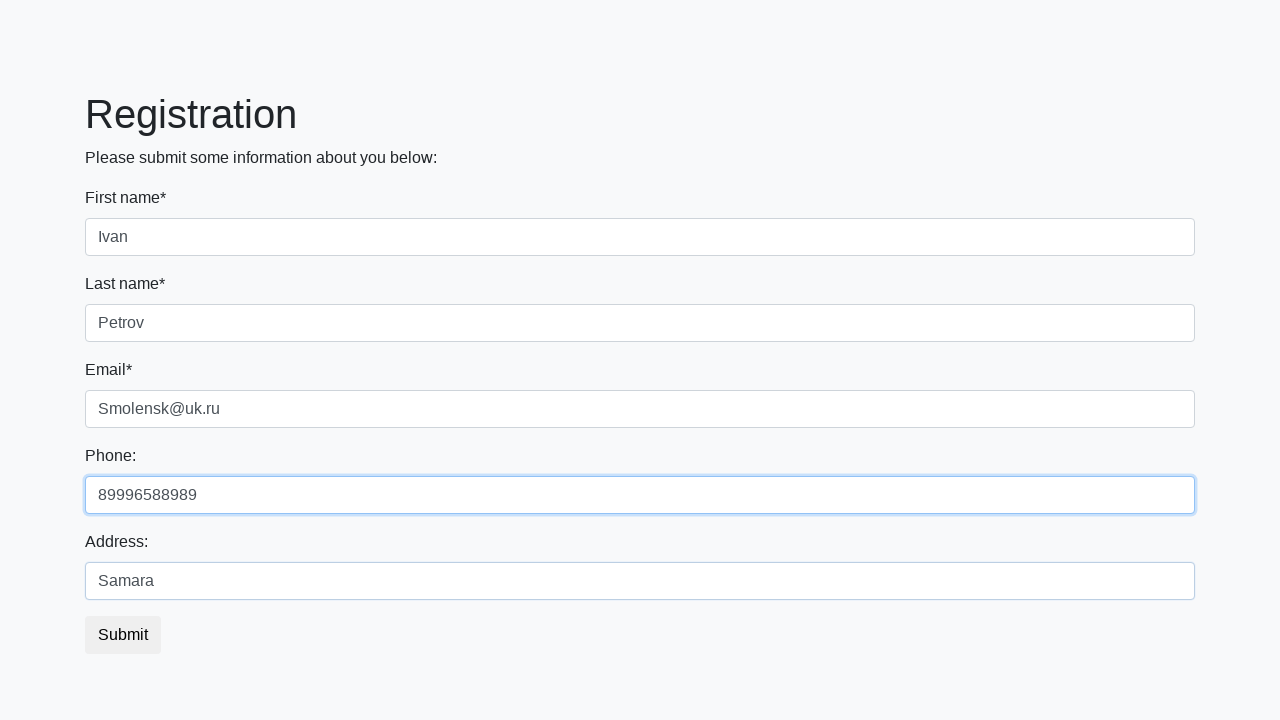

Clicked Submit button to submit registration form at (123, 635) on xpath=//button[text()='Submit']
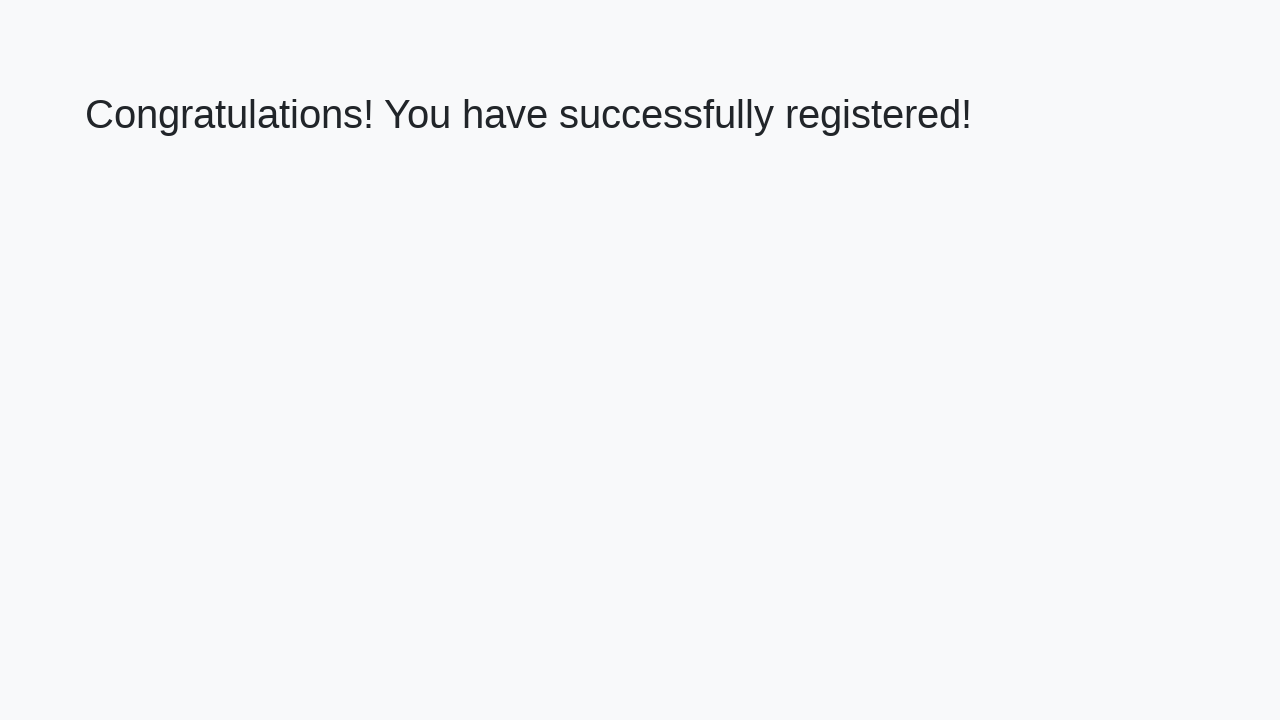

Success message heading loaded
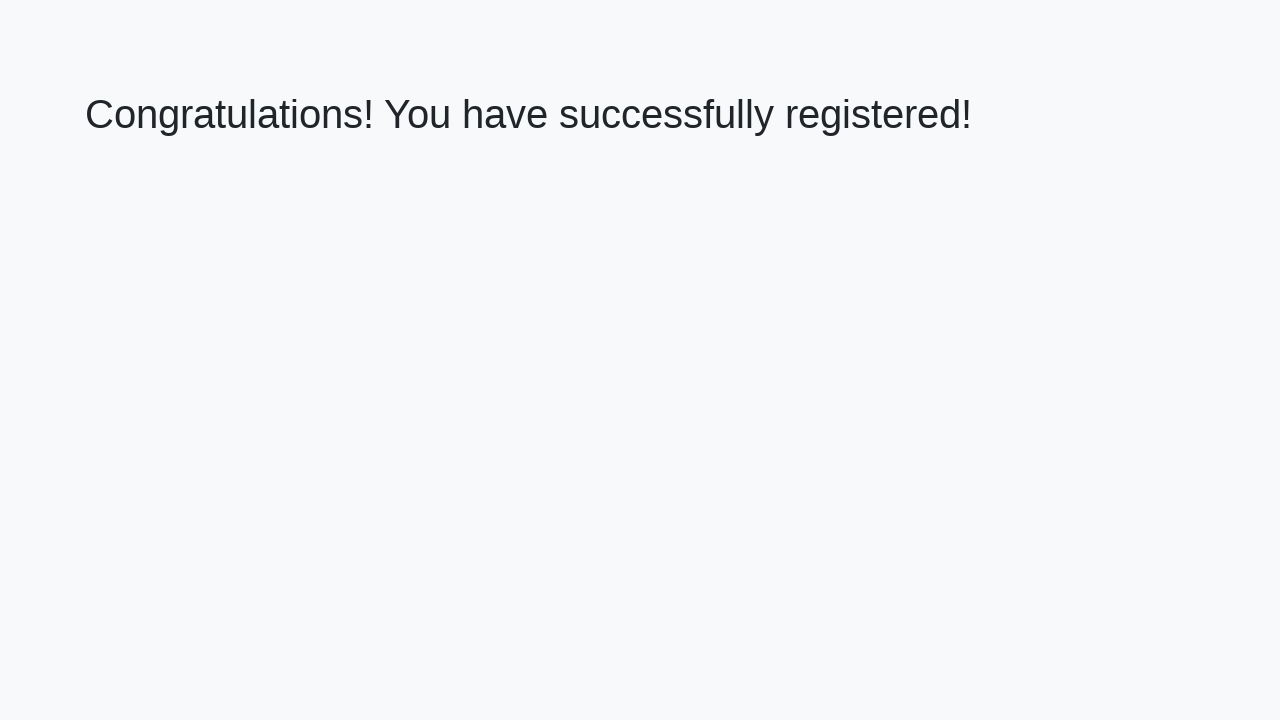

Retrieved success message text: 'Congratulations! You have successfully registered!'
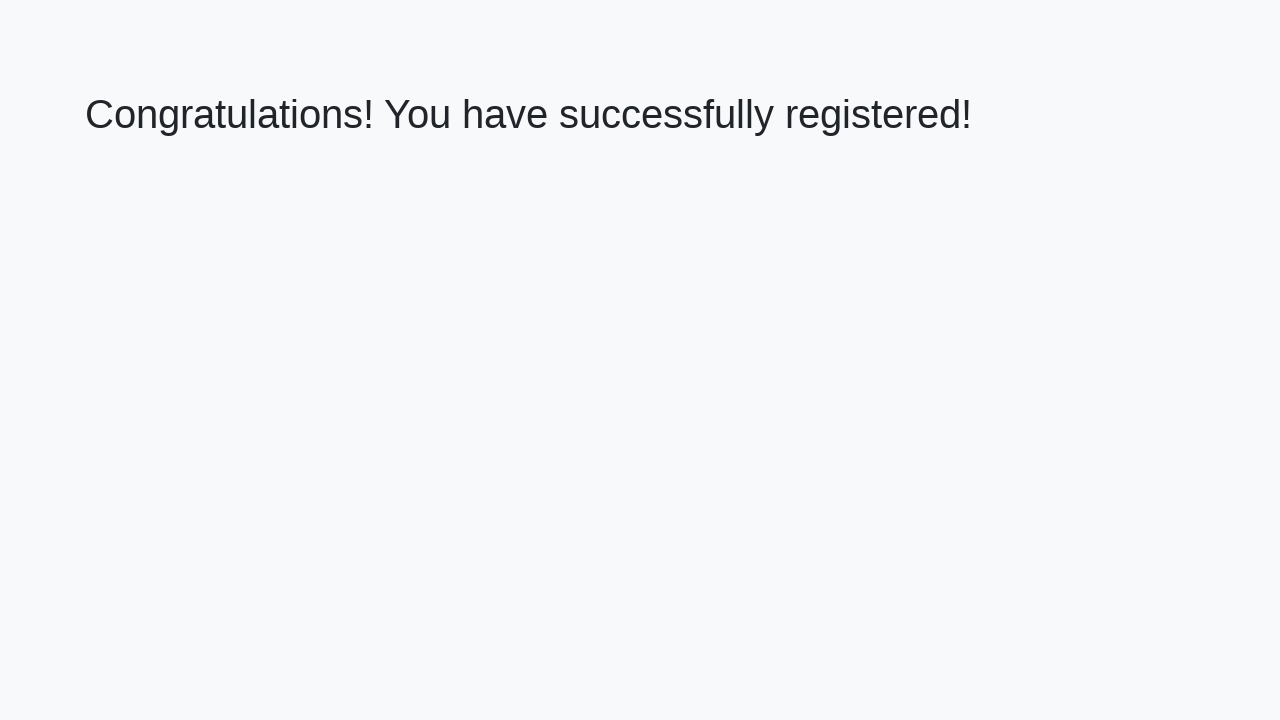

Verified success message matches expected text
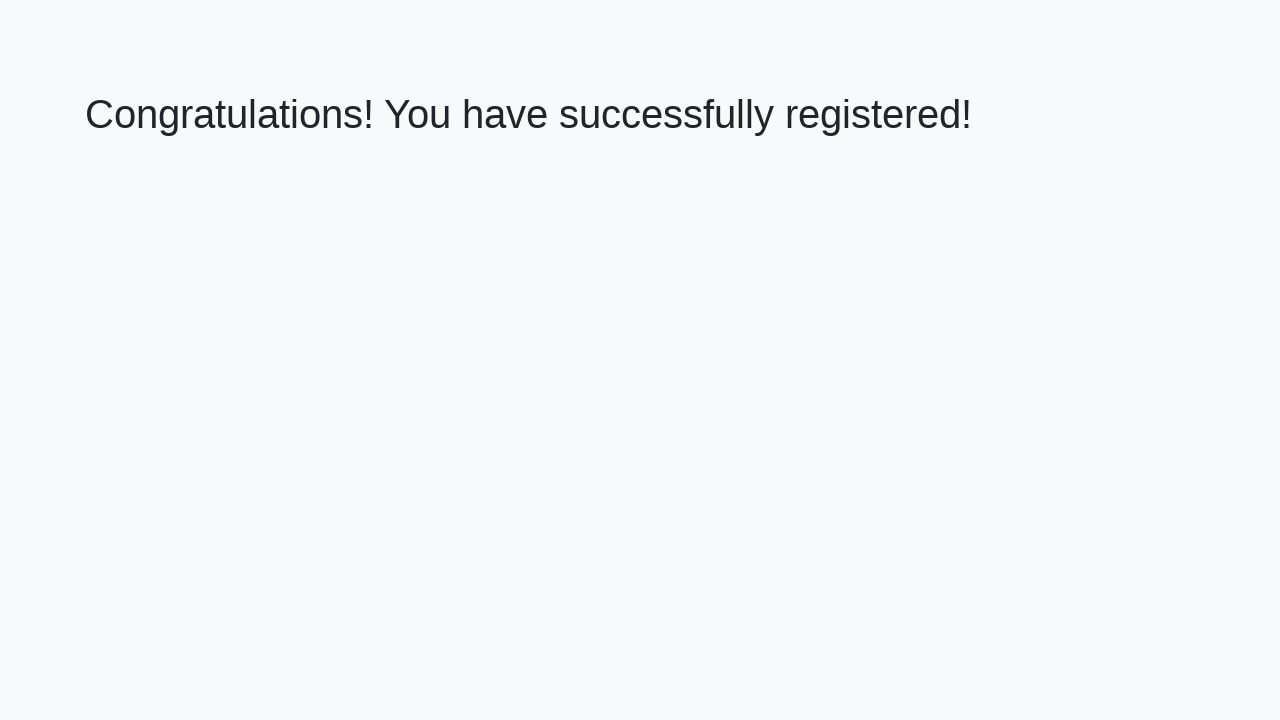

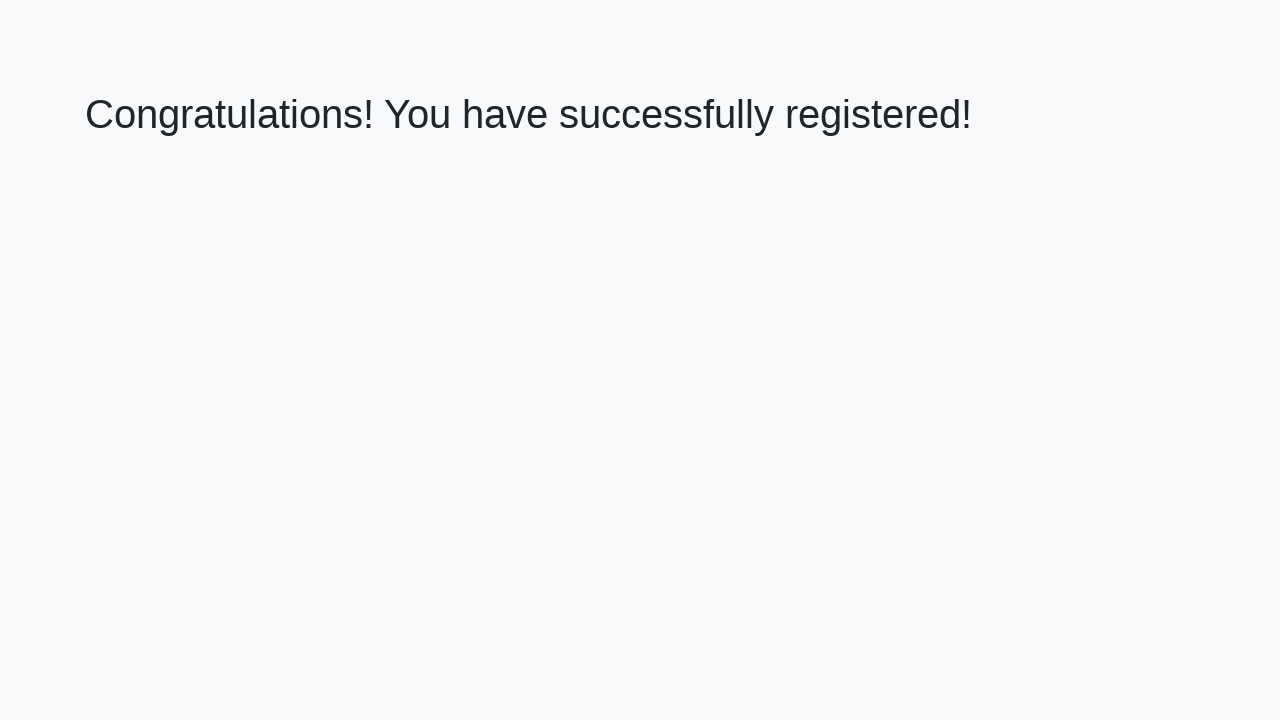